Tests form interactions including clicking a button, filling text inputs, selecting dropdown options, and clicking a checkbox

Starting URL: https://s3.amazonaws.com/webdriver-testing-website/form.html

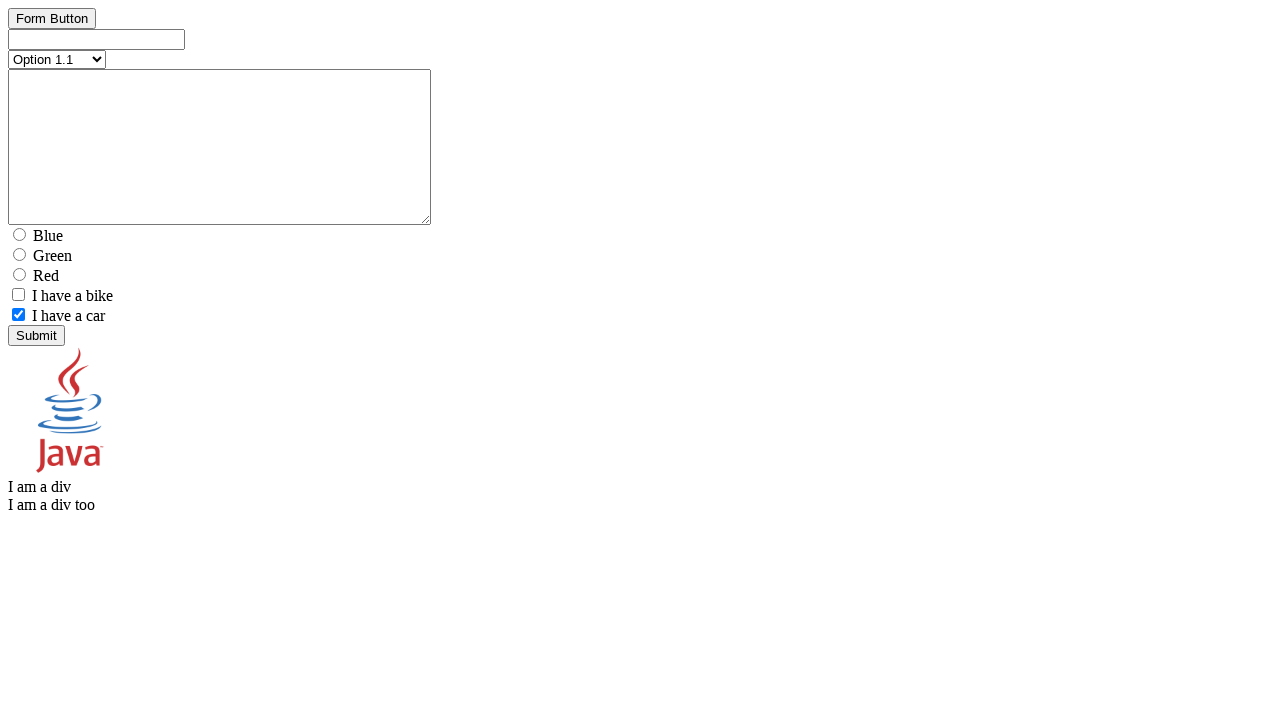

Navigated to form test page
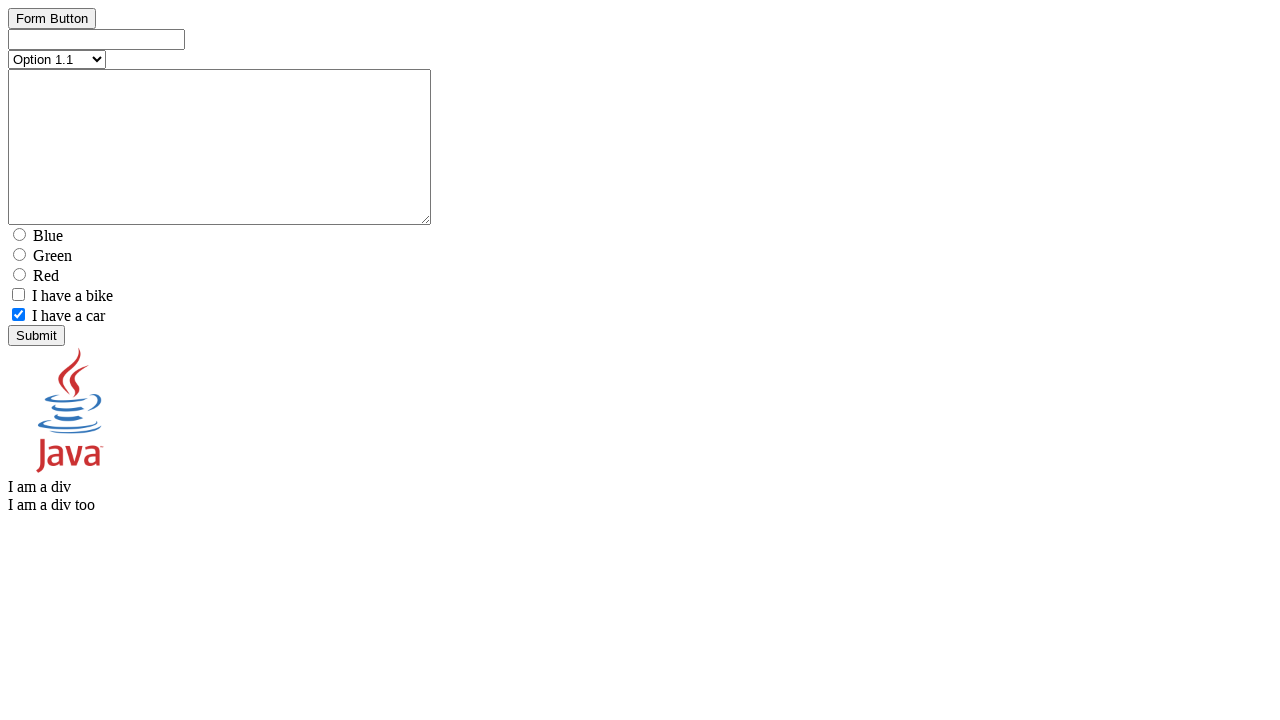

Clicked button element at (52, 36) on #button_element
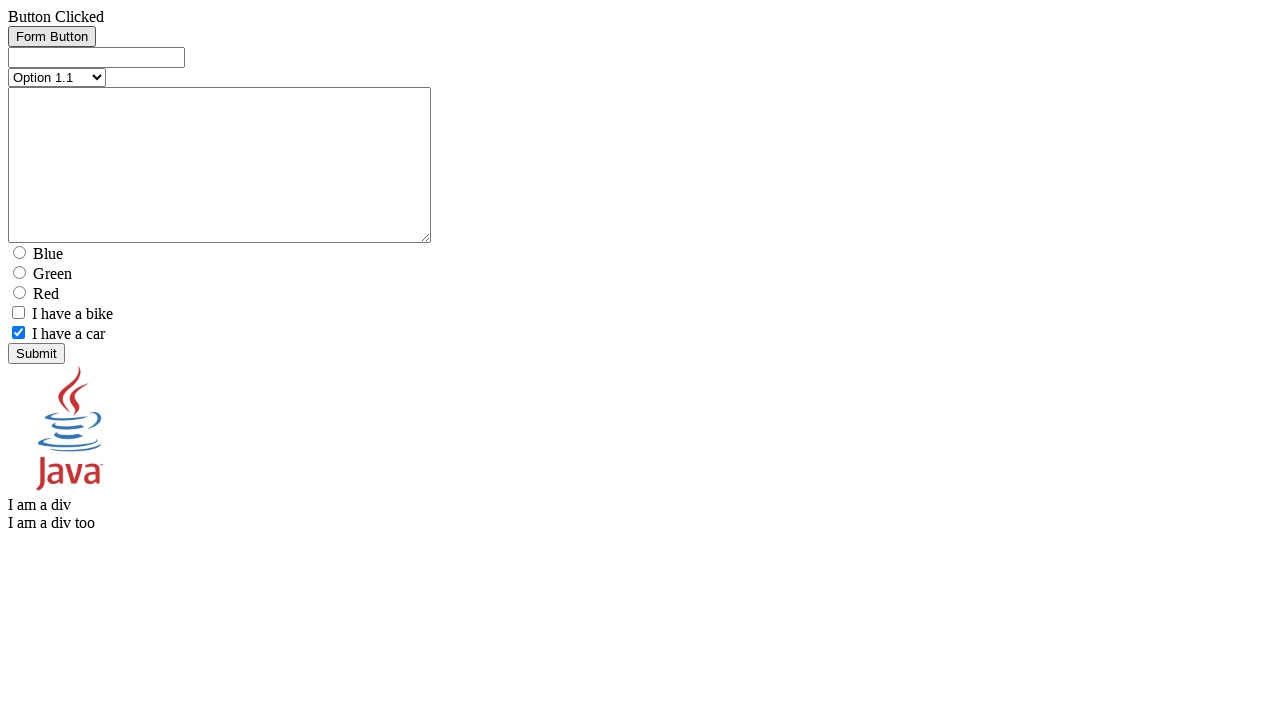

Filled text input field with 'test text' on #text_element
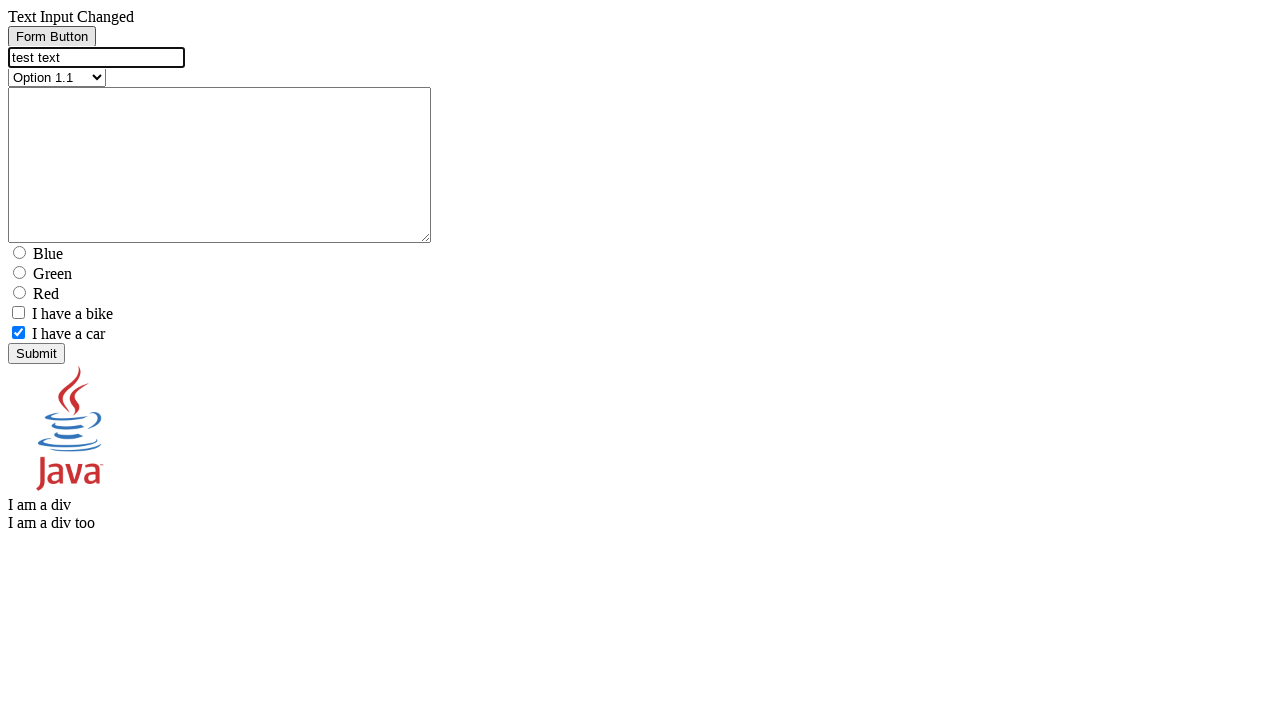

Filled textarea field with 'test text' on #textarea_element
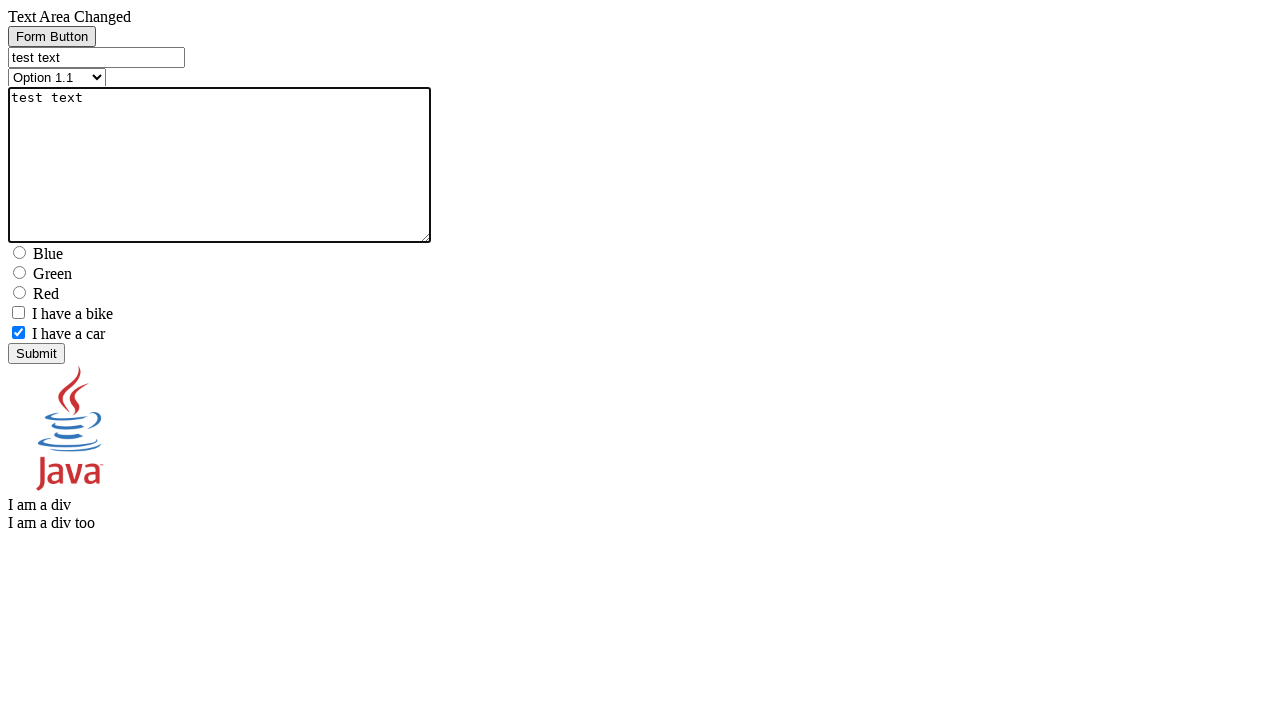

Selected 'Option 2.1' from dropdown on [name=select_element]
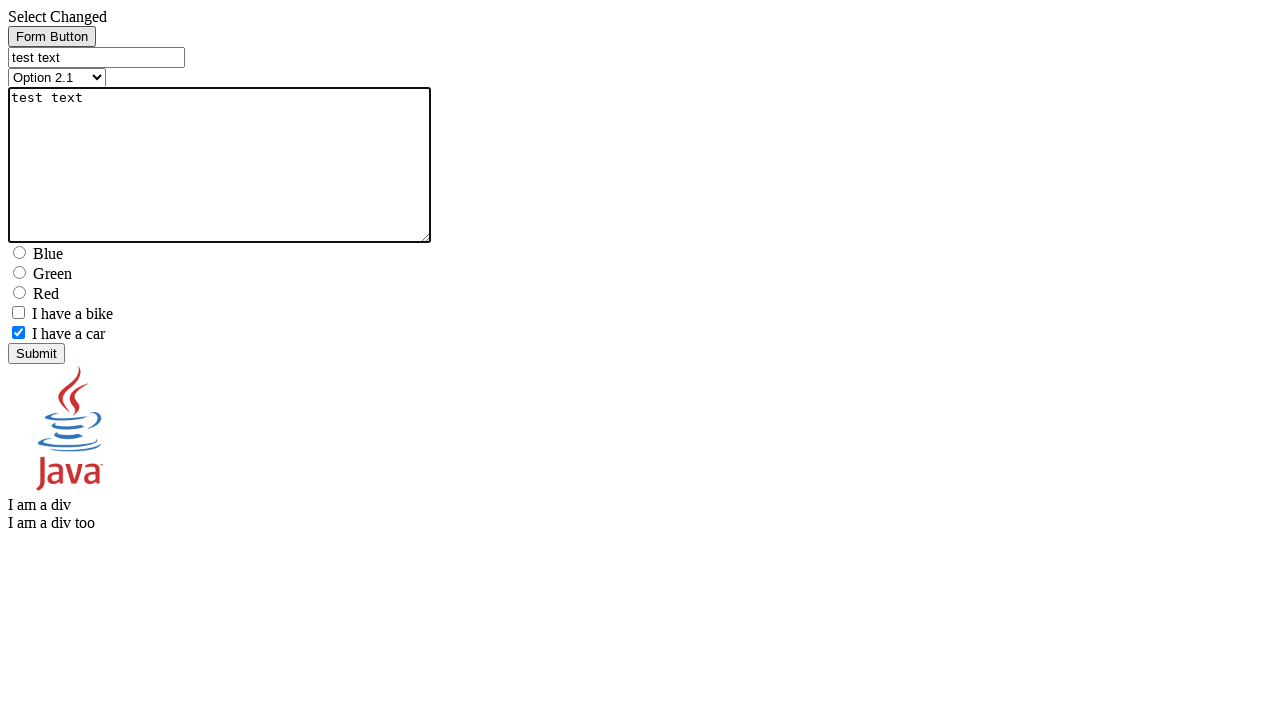

Clicked checkbox element at (18, 312) on xpath=//input[@name='checkbox1_element']
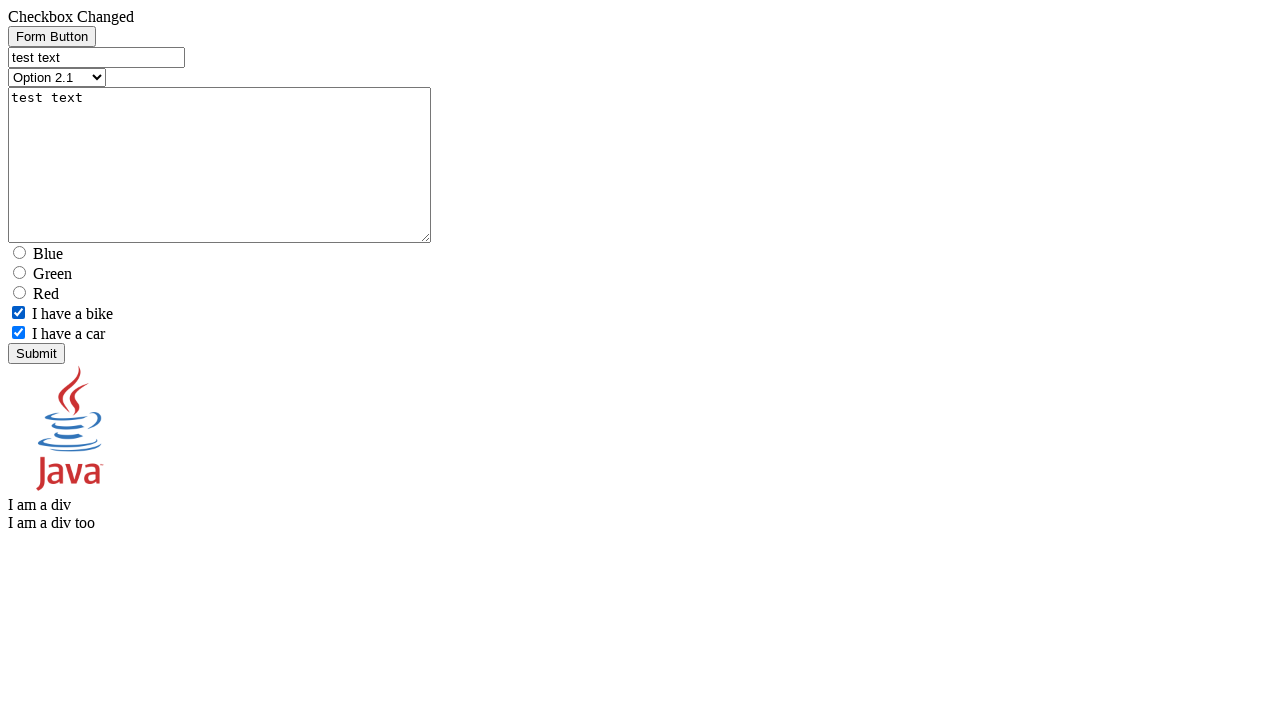

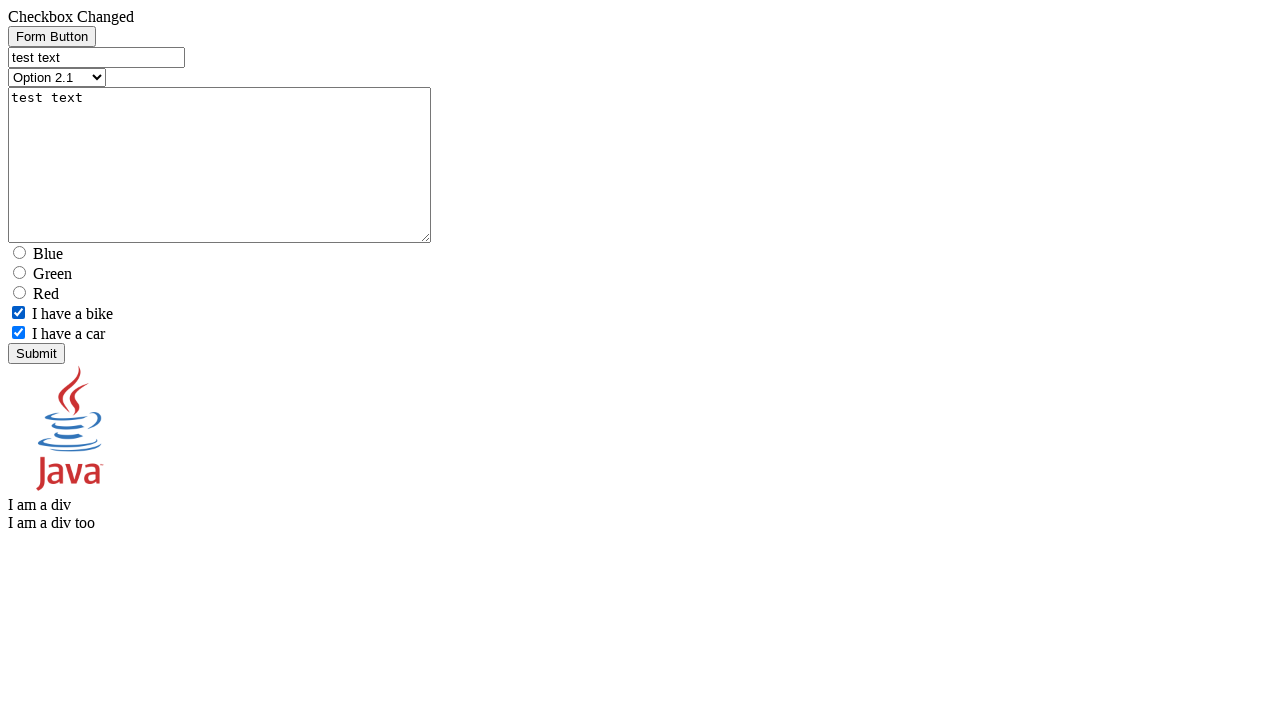